Tests implicit wait functionality by clicking a start button and waiting for dynamic content to load and display "Hello World!" text

Starting URL: http://the-internet.herokuapp.com/dynamic_loading/2

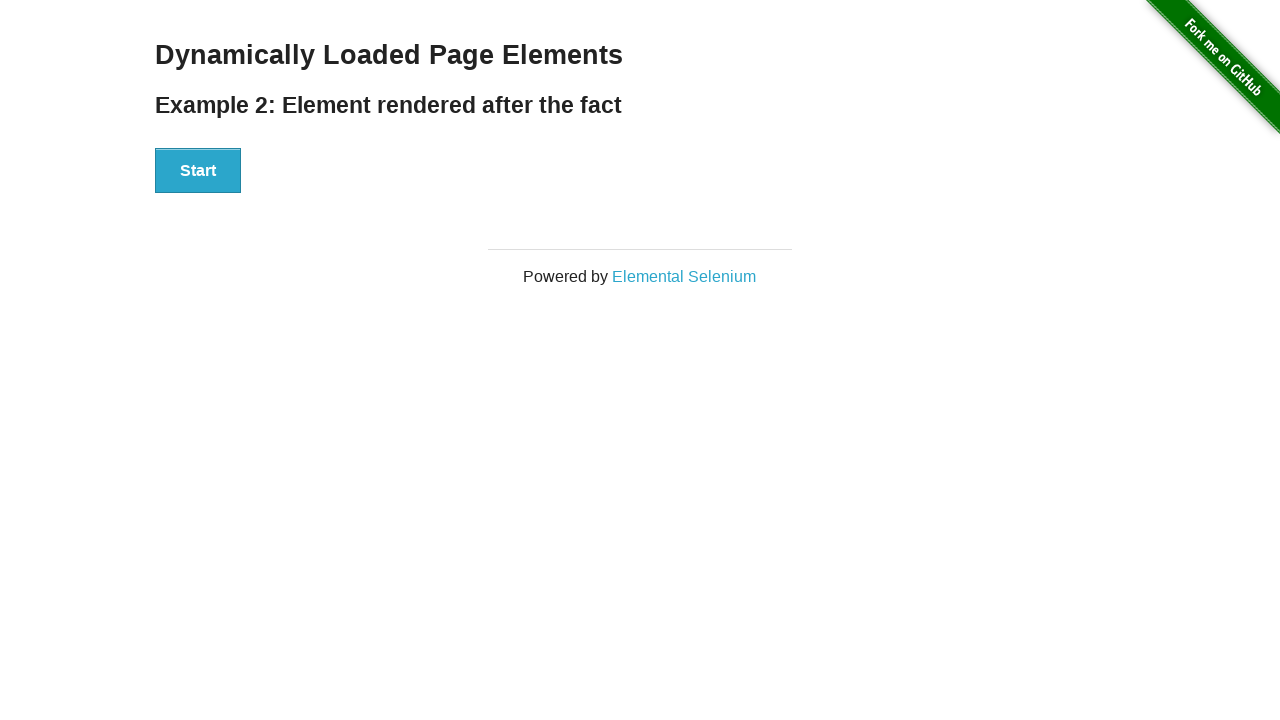

Clicked the Start button to initiate dynamic content loading at (198, 171) on #start button
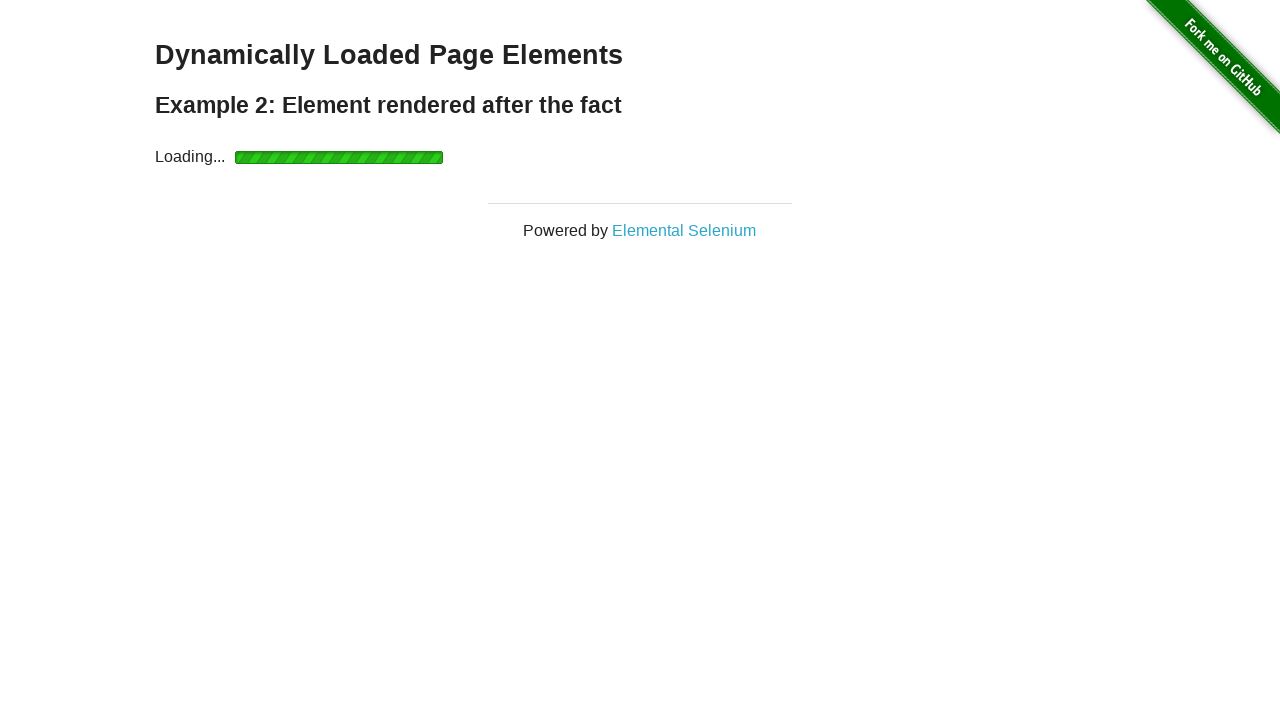

Waited for and verified 'Hello World!' text is visible after dynamic content loaded
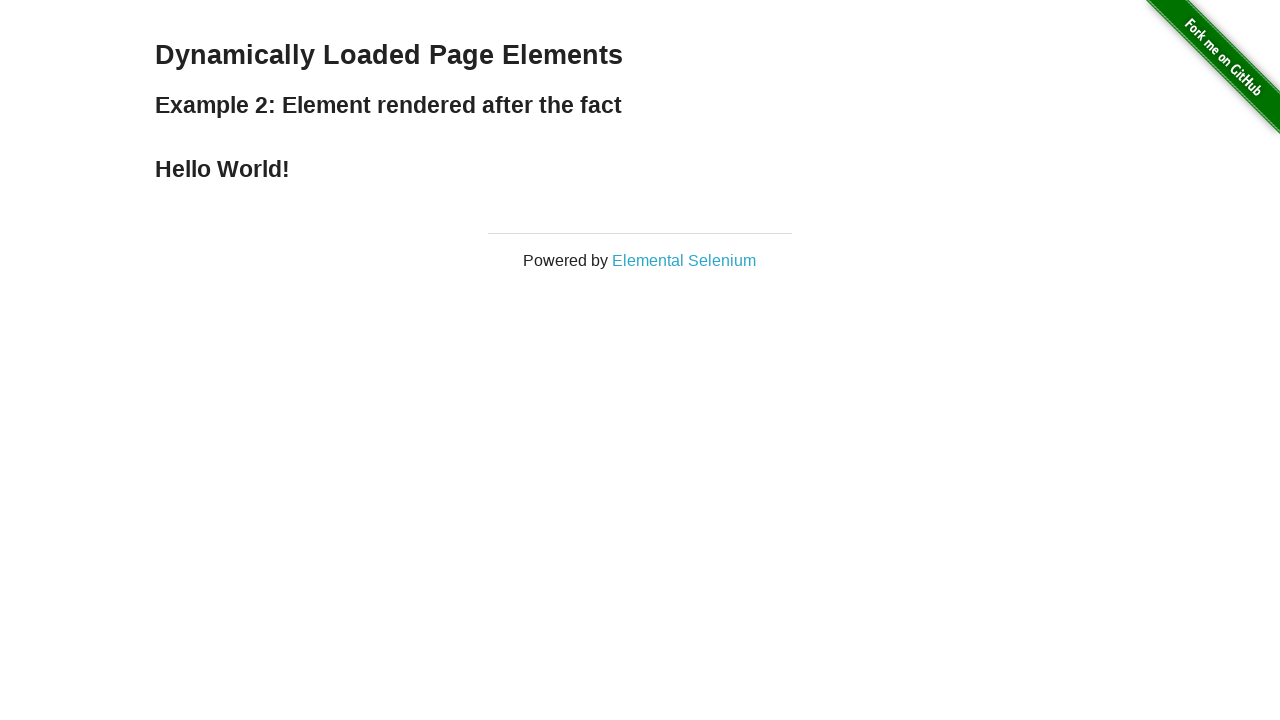

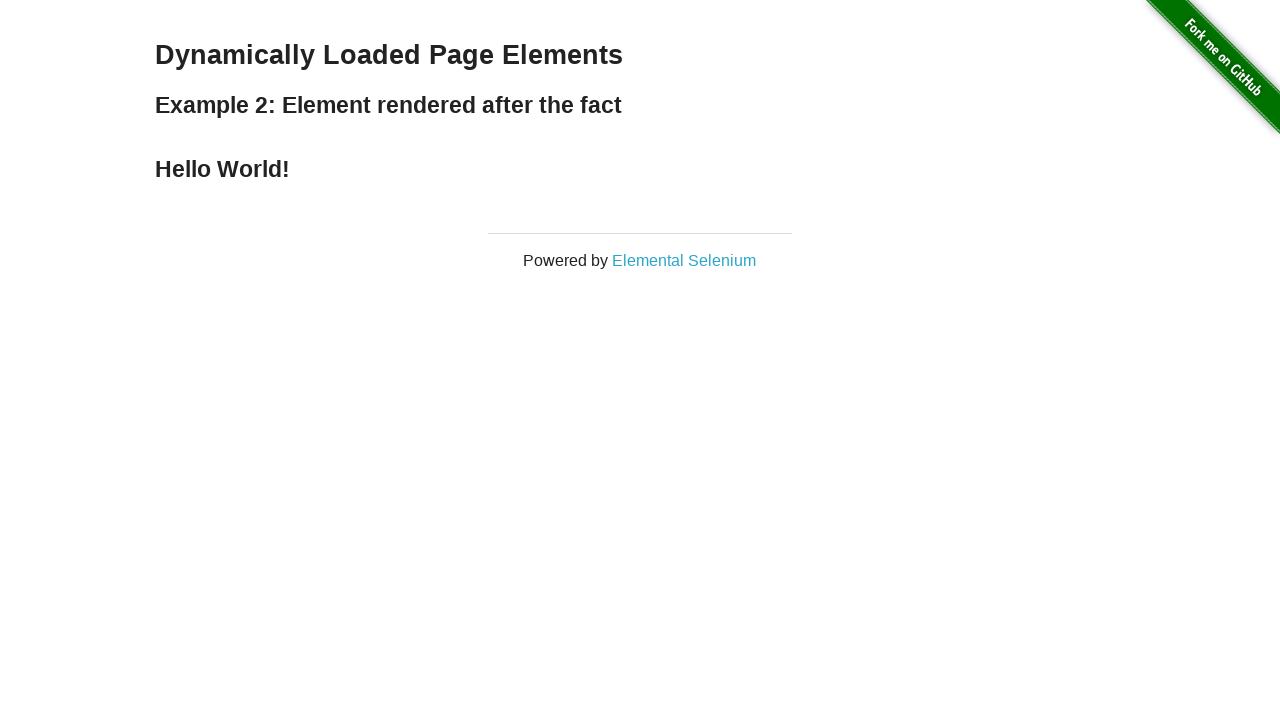